Tests autocomplete dropdown functionality by typing partial text, selecting a matching option from the suggestions, and verifying the selection

Starting URL: https://rahulshettyacademy.com/dropdownsPractise/

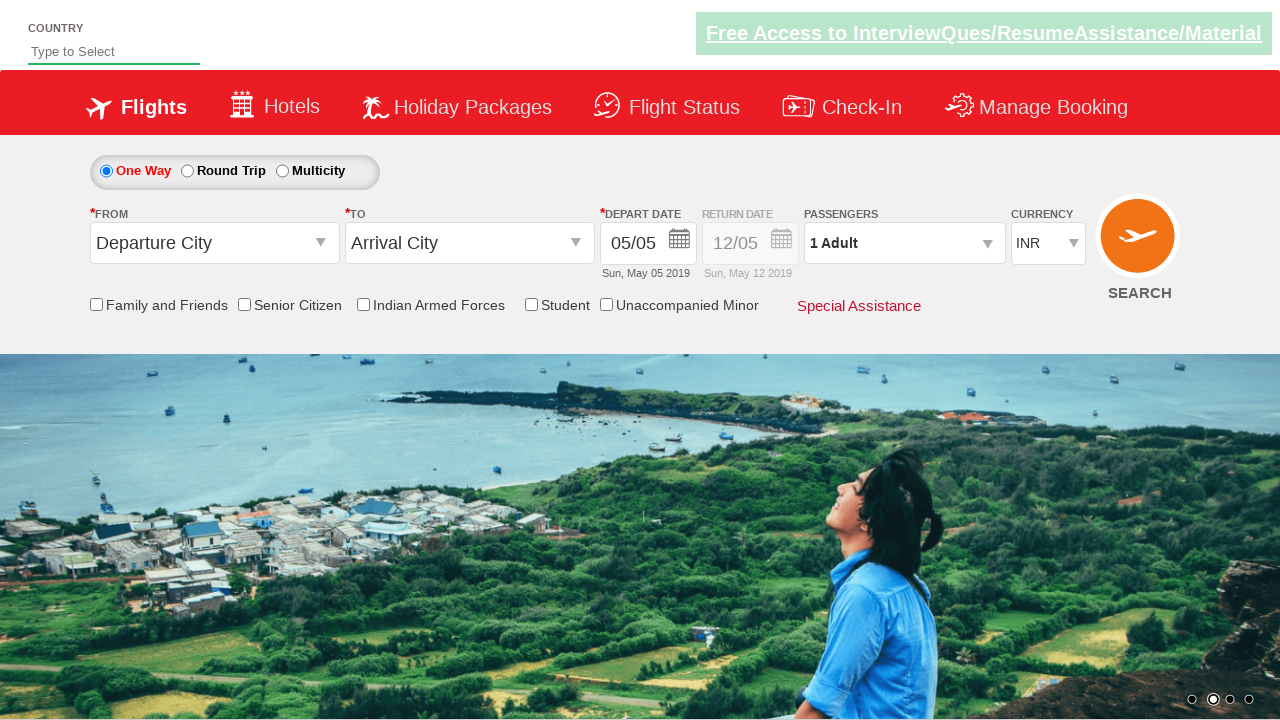

Filled autocomplete field with 'in' to trigger suggestions on #autosuggest
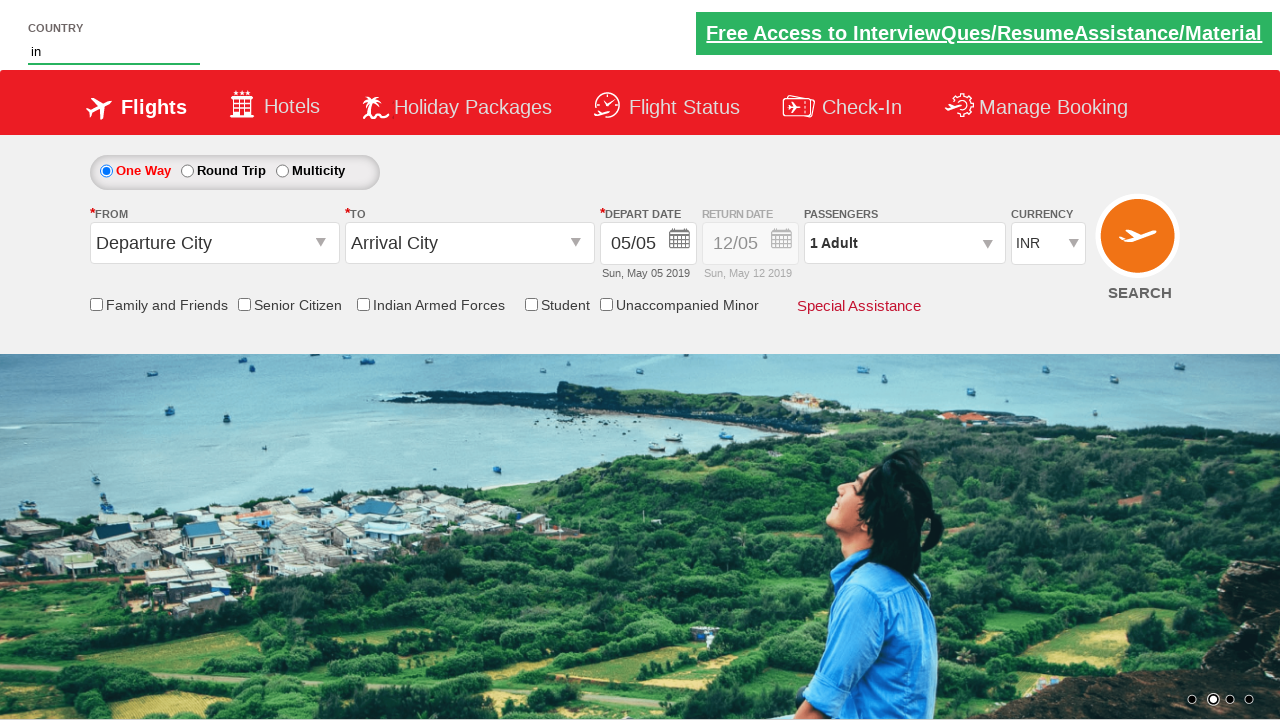

Autocomplete suggestions dropdown appeared
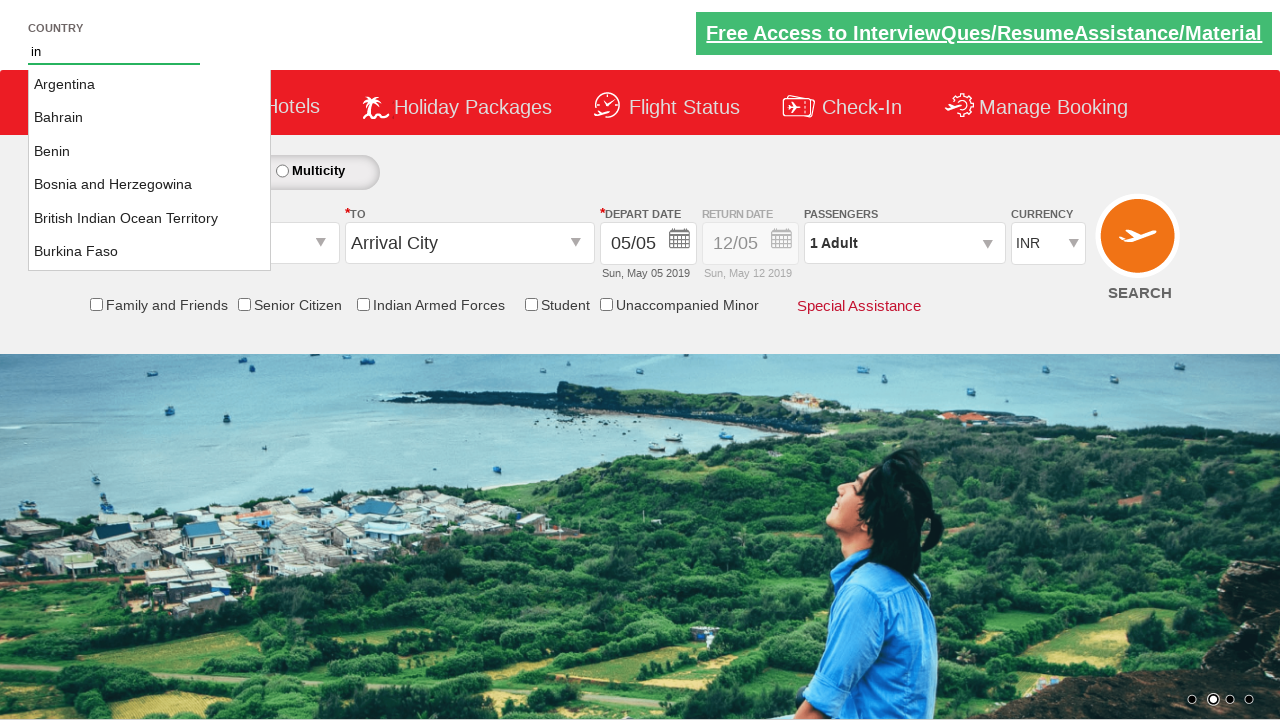

Selected 'India' from autocomplete suggestions at (150, 168) on li.ui-menu-item a >> nth=15
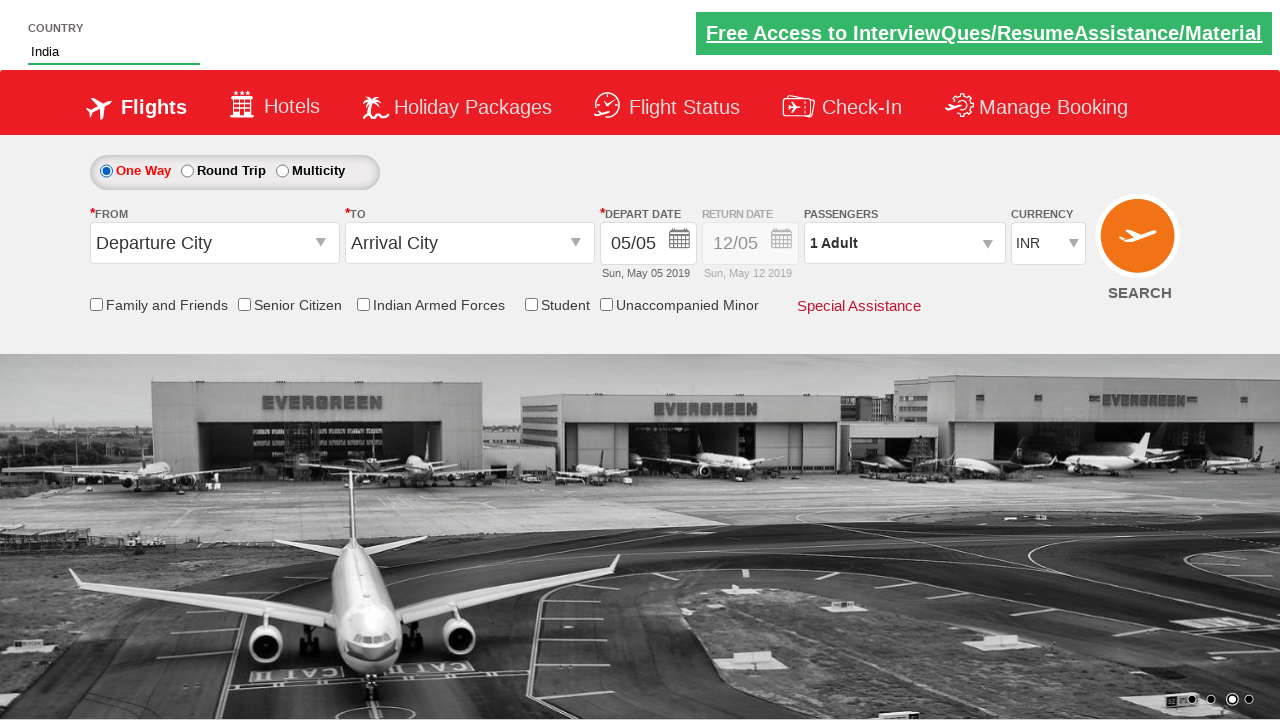

Verified that 'India' was successfully selected in the autocomplete field
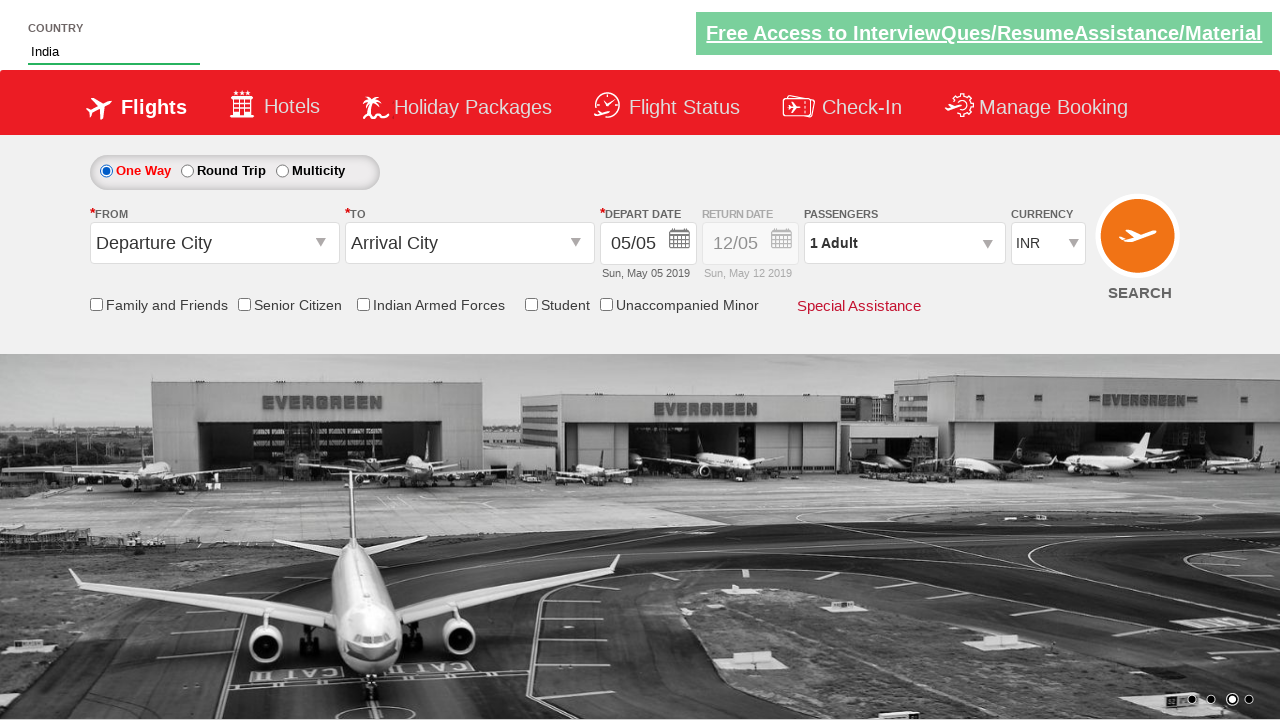

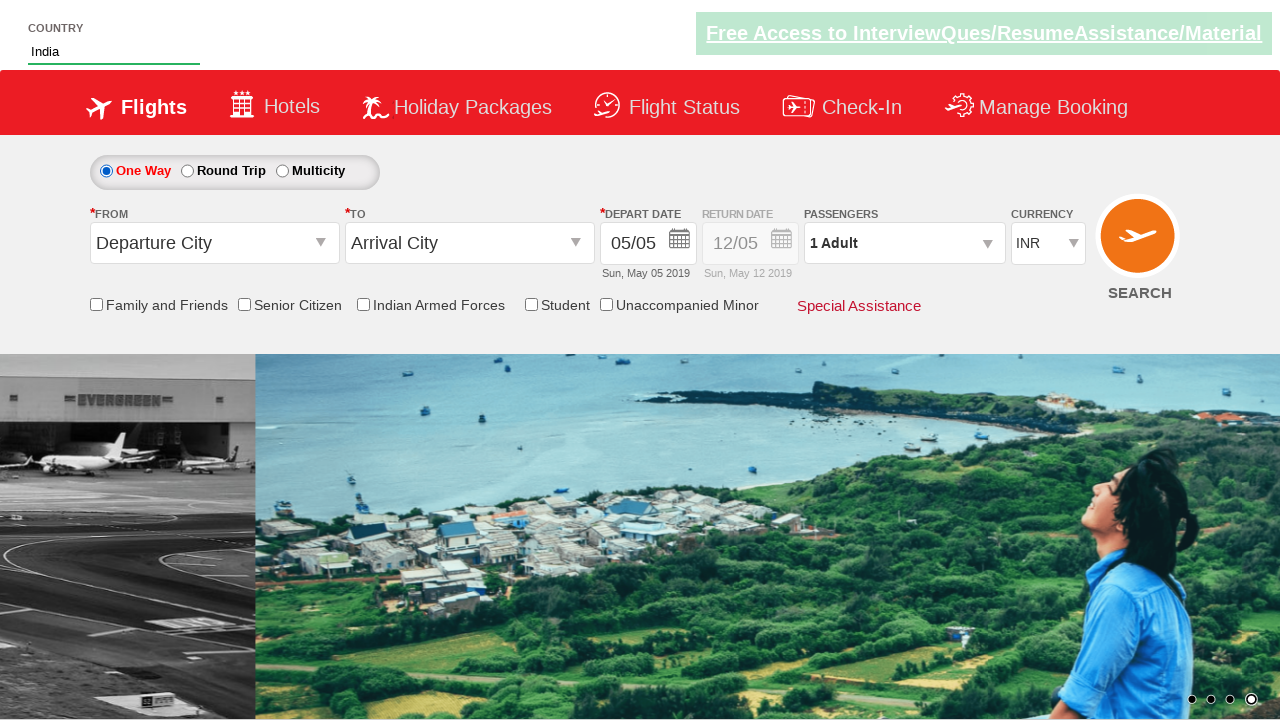